Waits for price to reach $100, clicks book button, solves a math problem and submits the answer

Starting URL: https://suninjuly.github.io/explicit_wait2.html

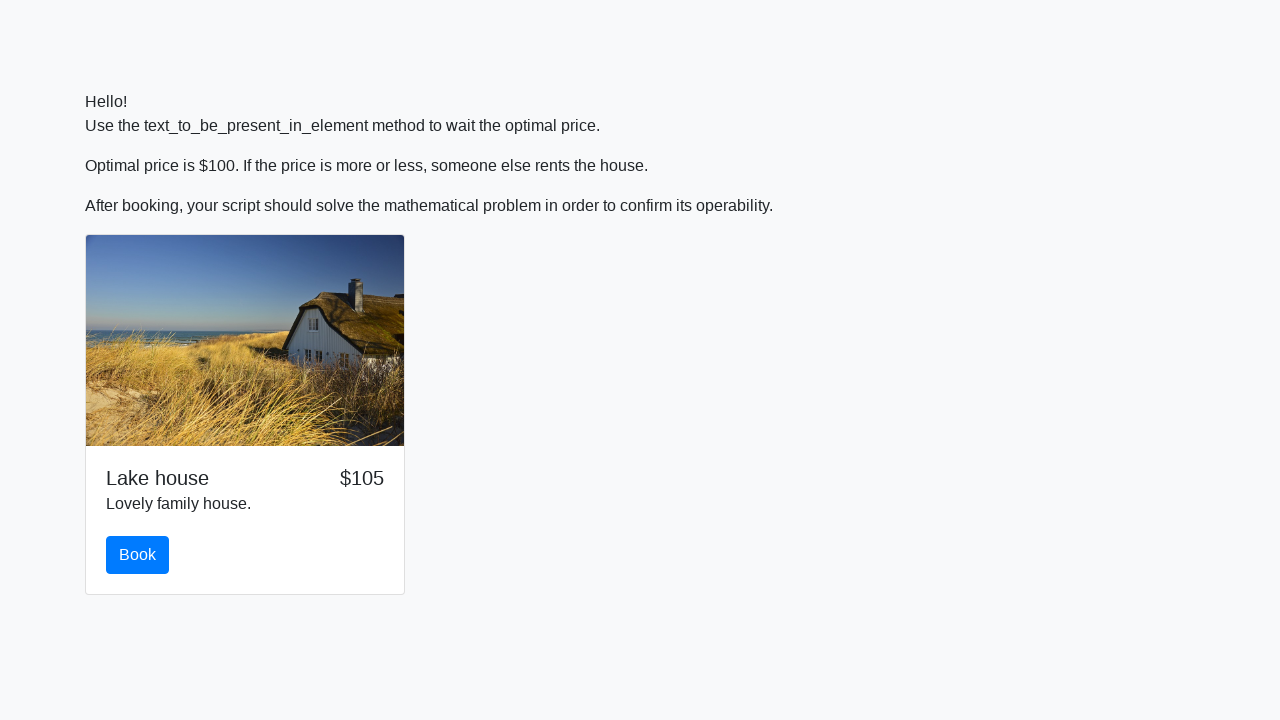

Waited for price to reach $100
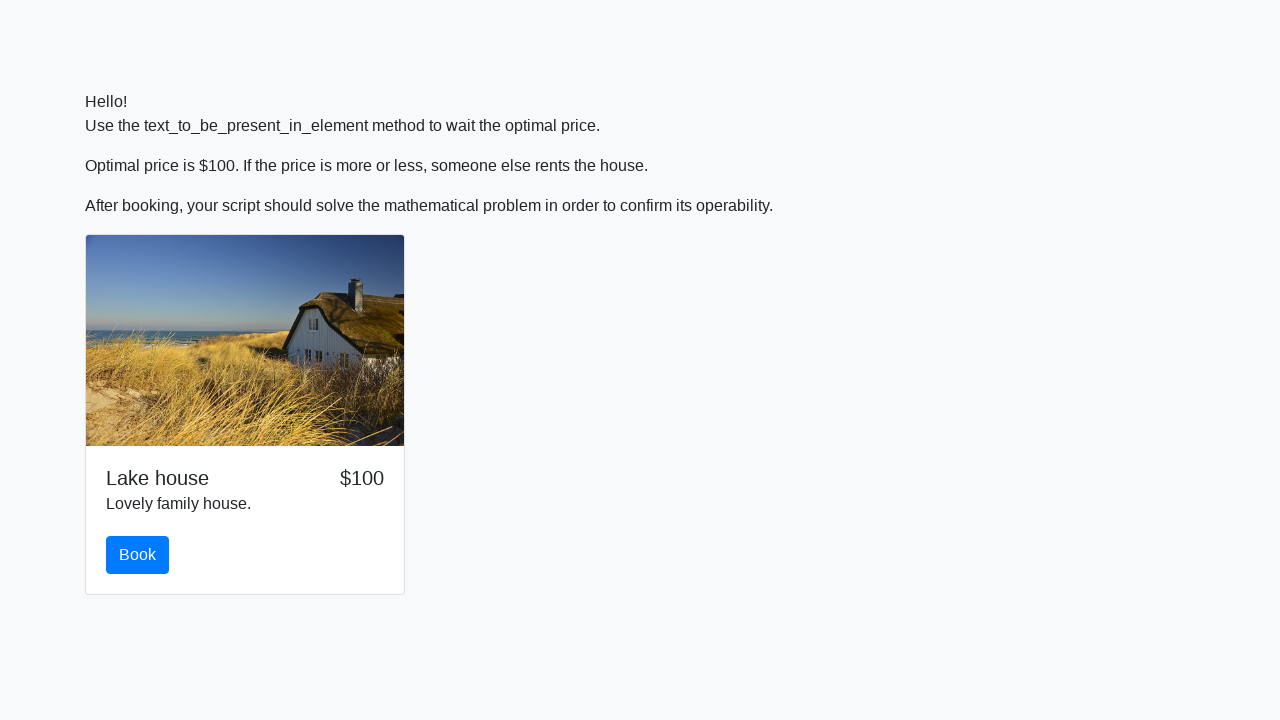

Clicked book button at (138, 555) on #book
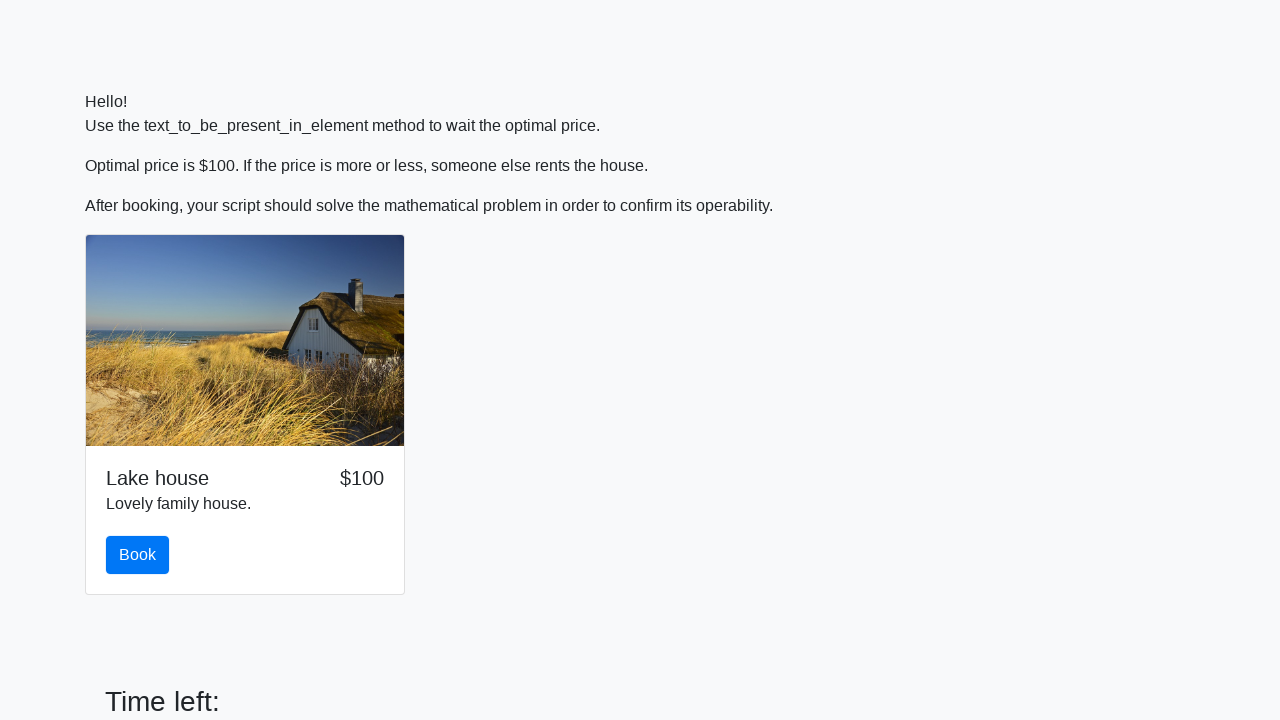

Retrieved input value: 992
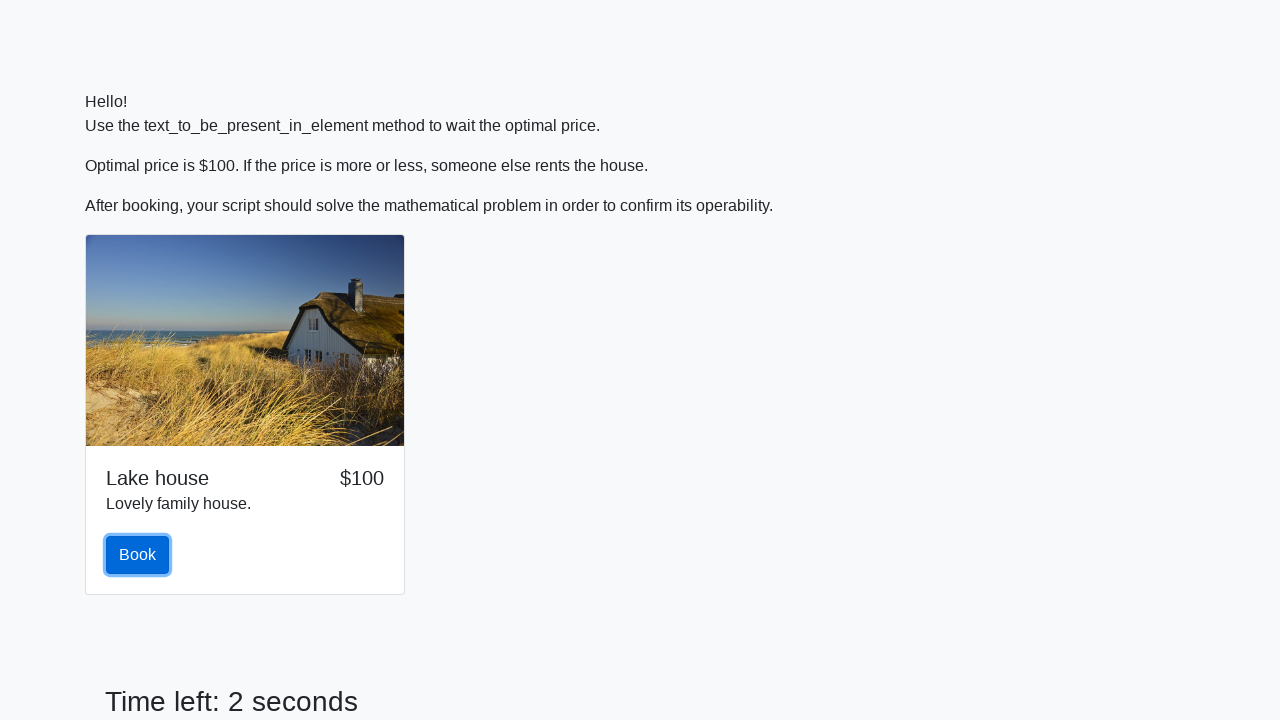

Calculated math problem result: 2.09438736134467
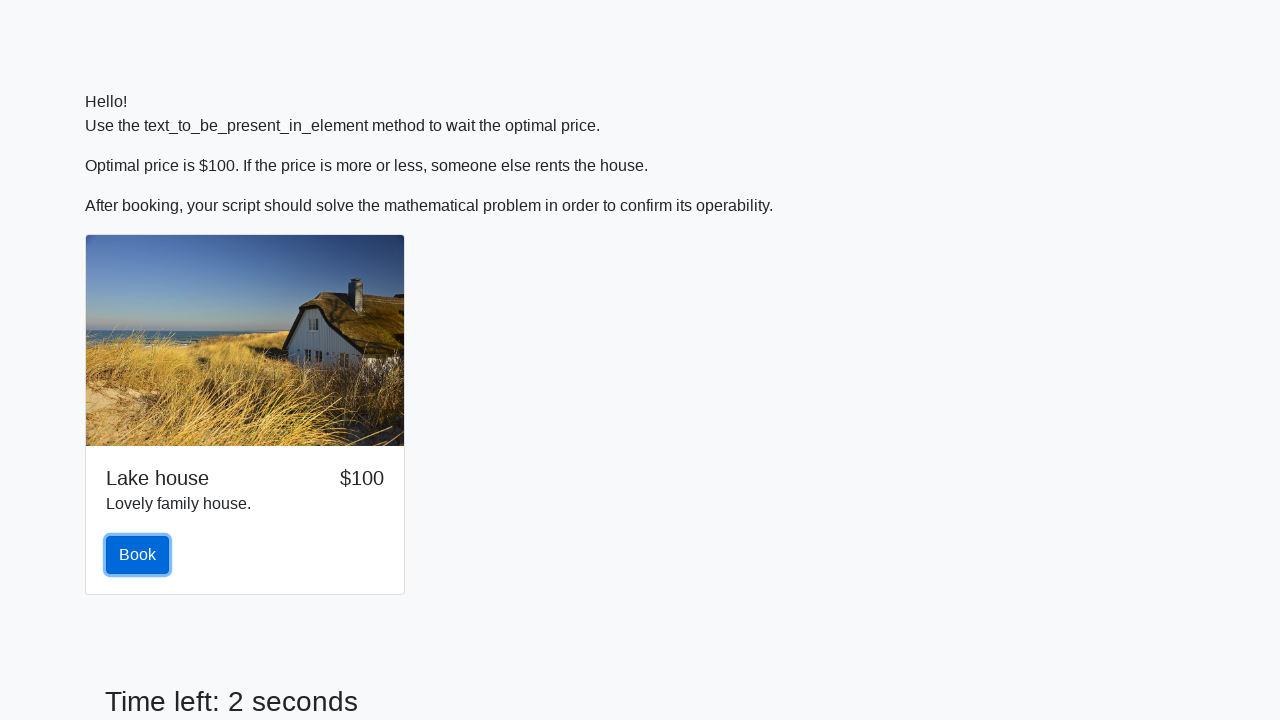

Filled answer field with calculated value: 2.09438736134467 on #answer
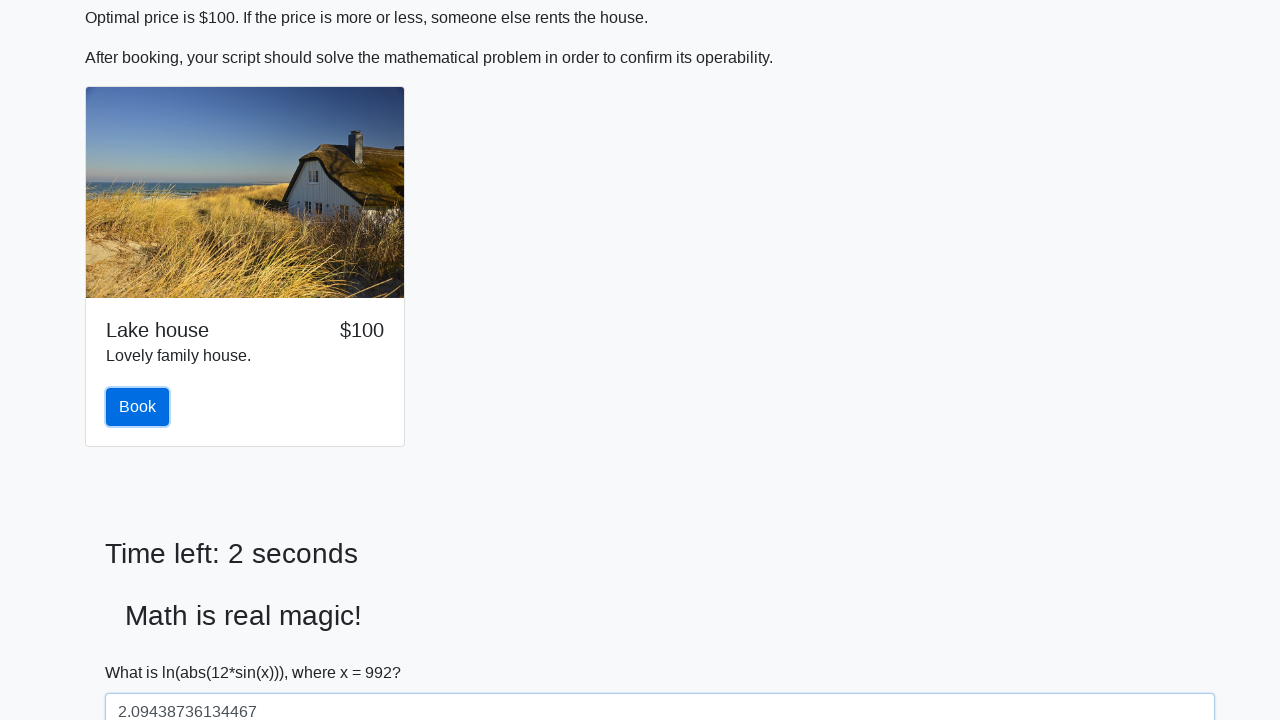

Clicked solve button to submit answer at (143, 651) on #solve
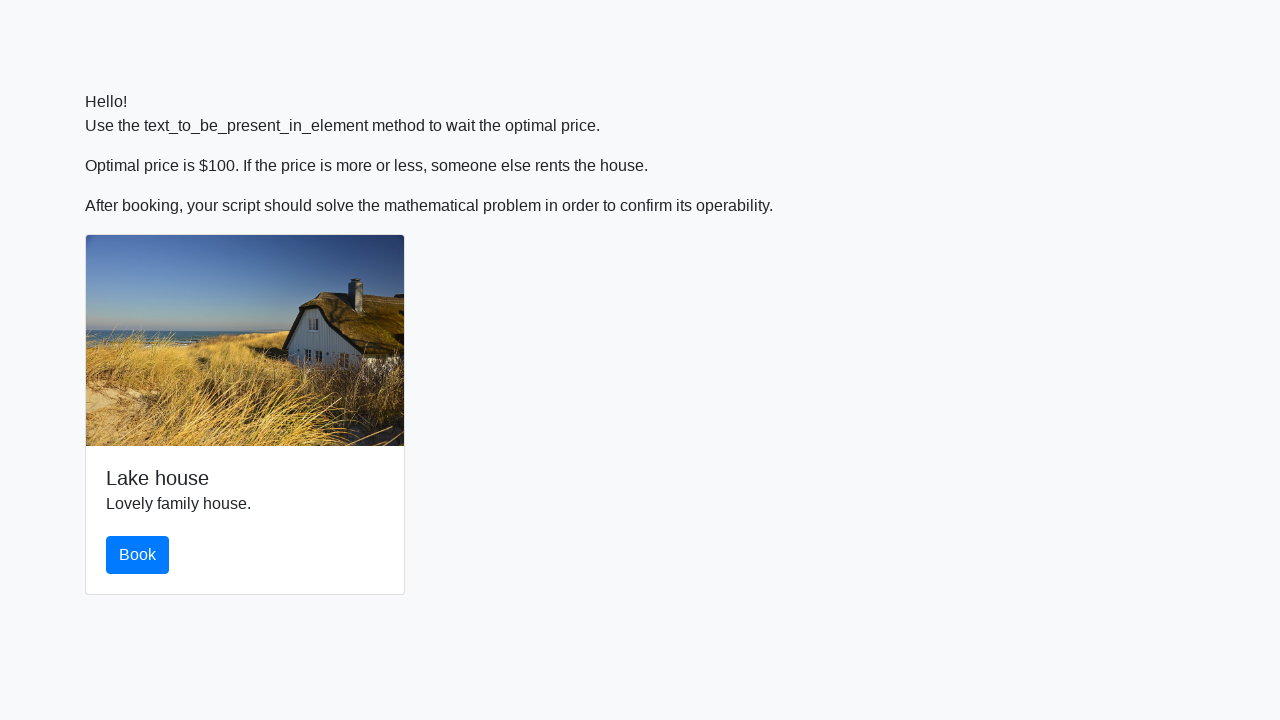

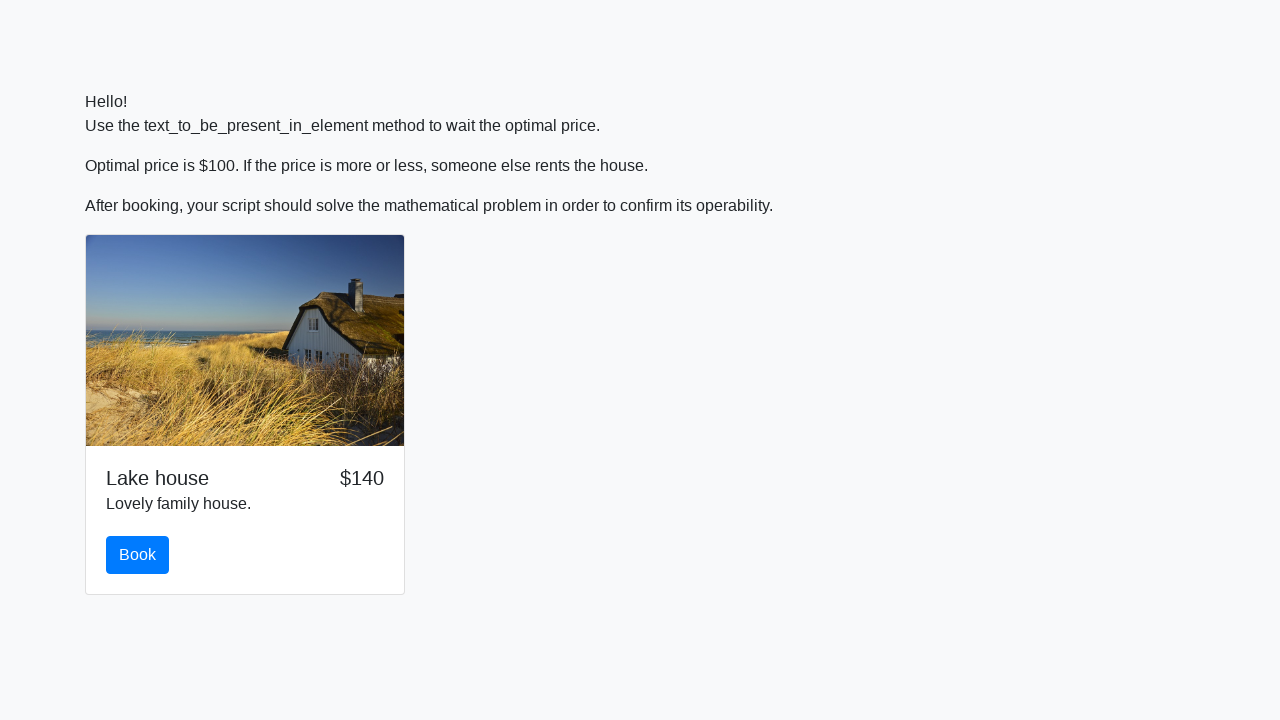